Navigates to the DemoQA nested frames page and verifies that iframe elements are present on the page

Starting URL: https://demoqa.com/nestedframes

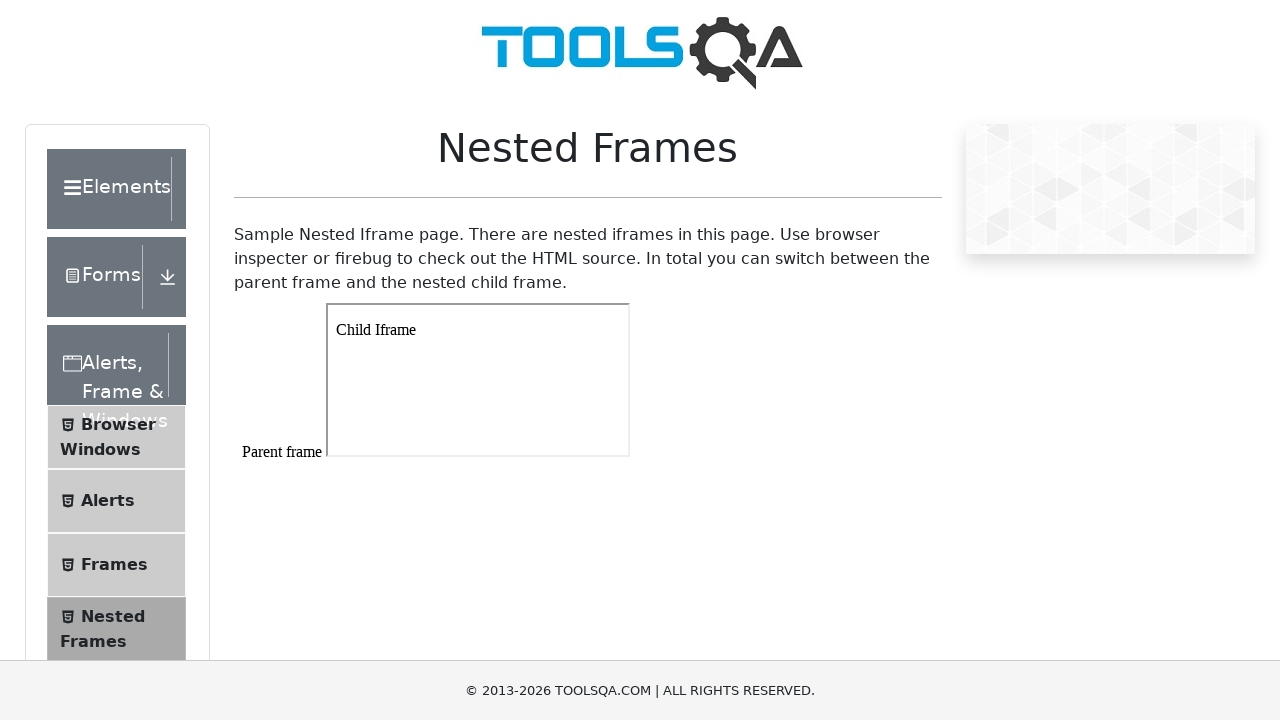

Navigated to DemoQA nested frames page
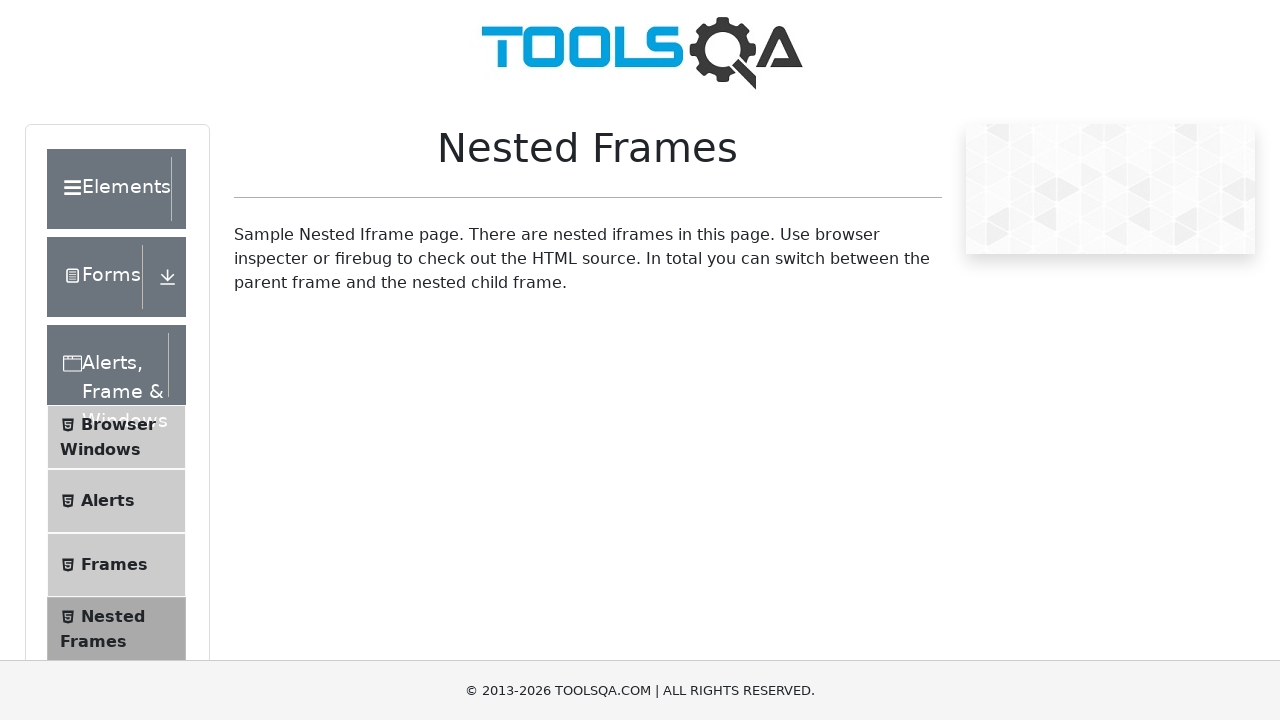

Waited for iframe elements to load on the page
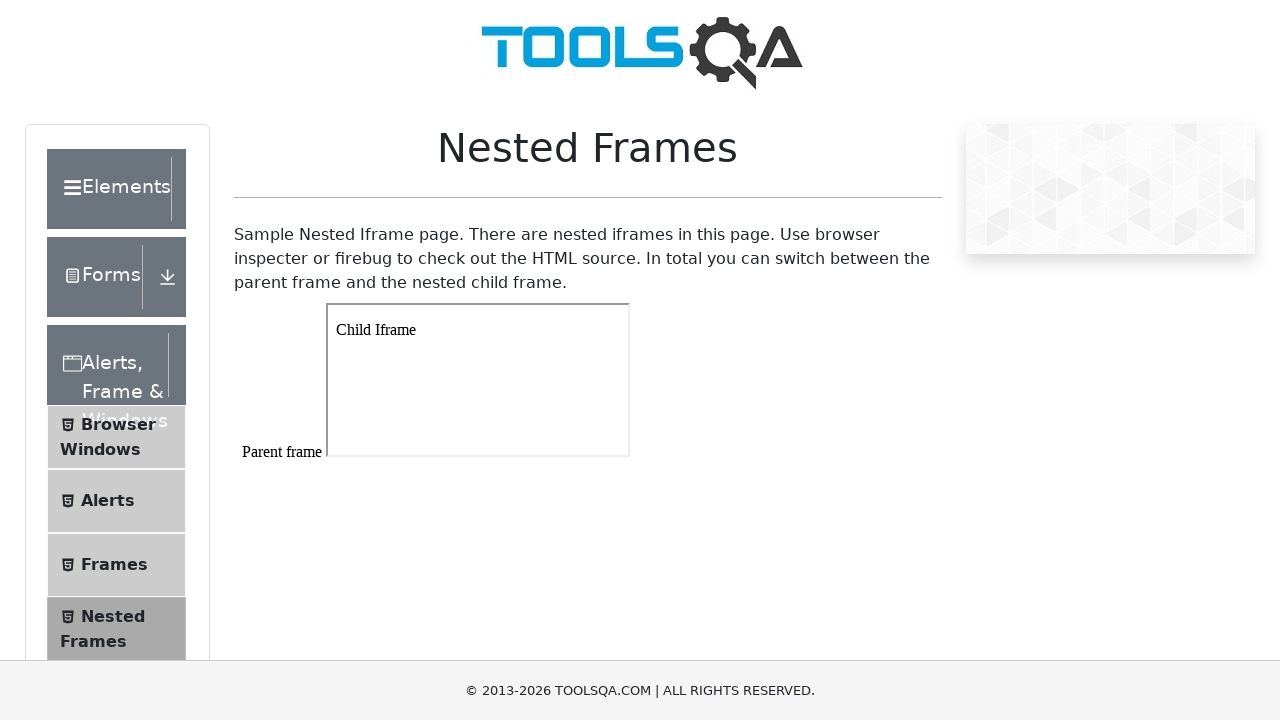

Located 3 iframe elements on the page
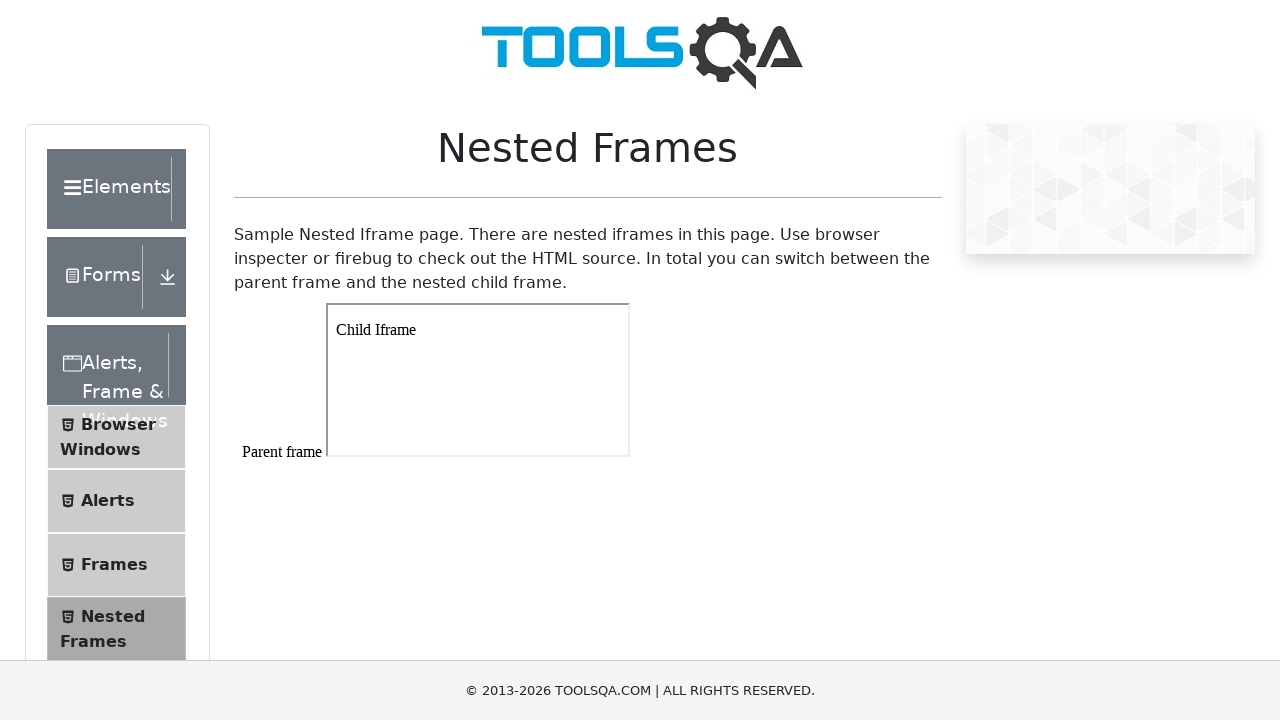

Assertion passed: iframe elements are present on the page
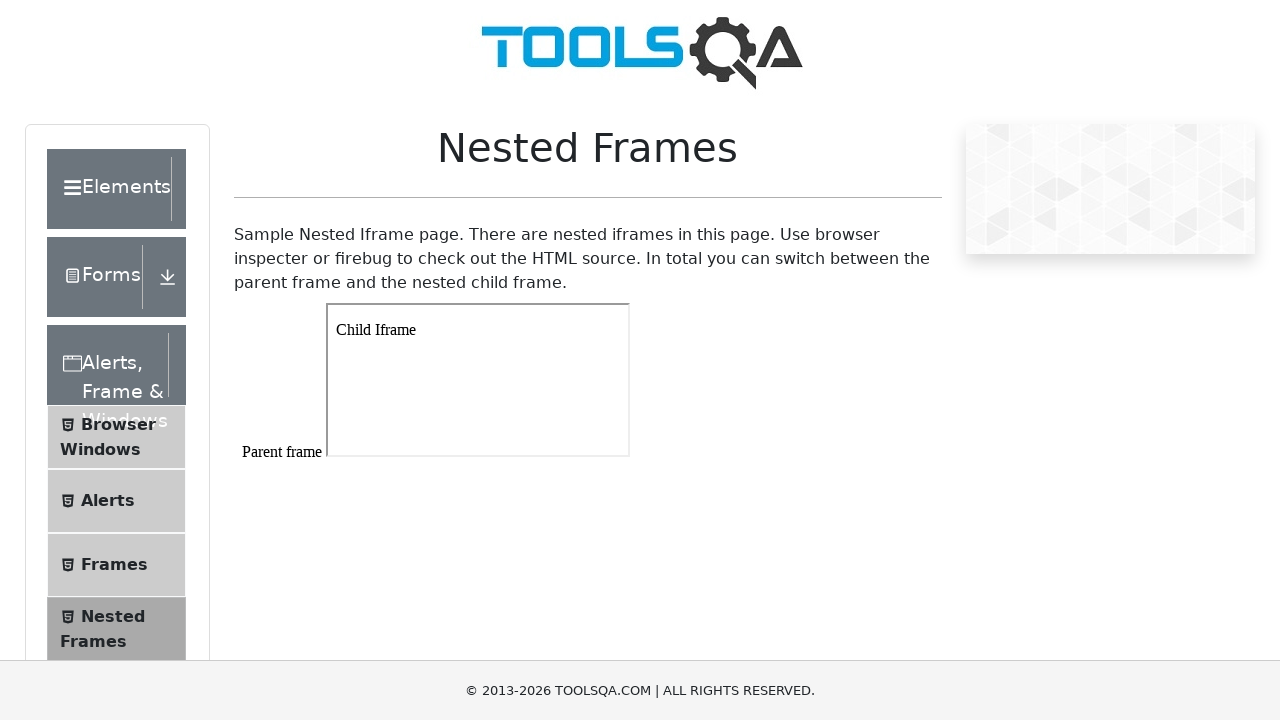

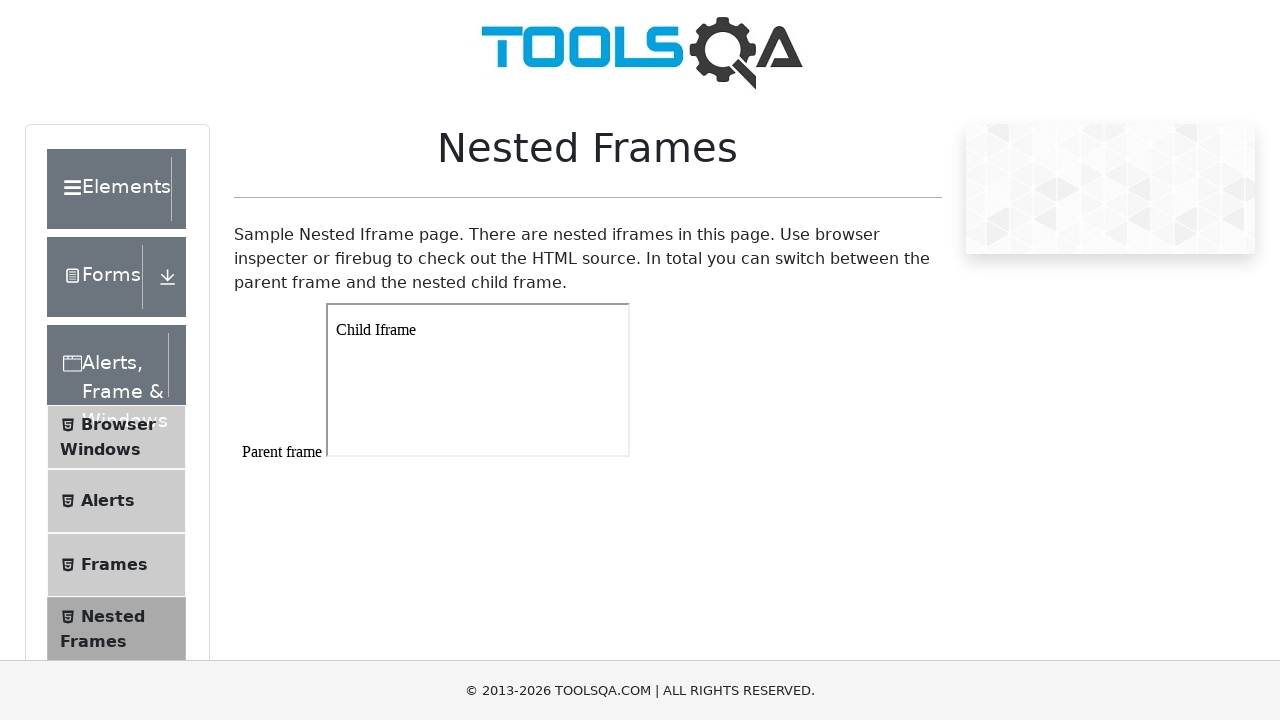